Tests page scrolling functionality by performing page down and page up keyboard actions on a jQuery UI demo page

Starting URL: https://jqueryui.com/draggable/

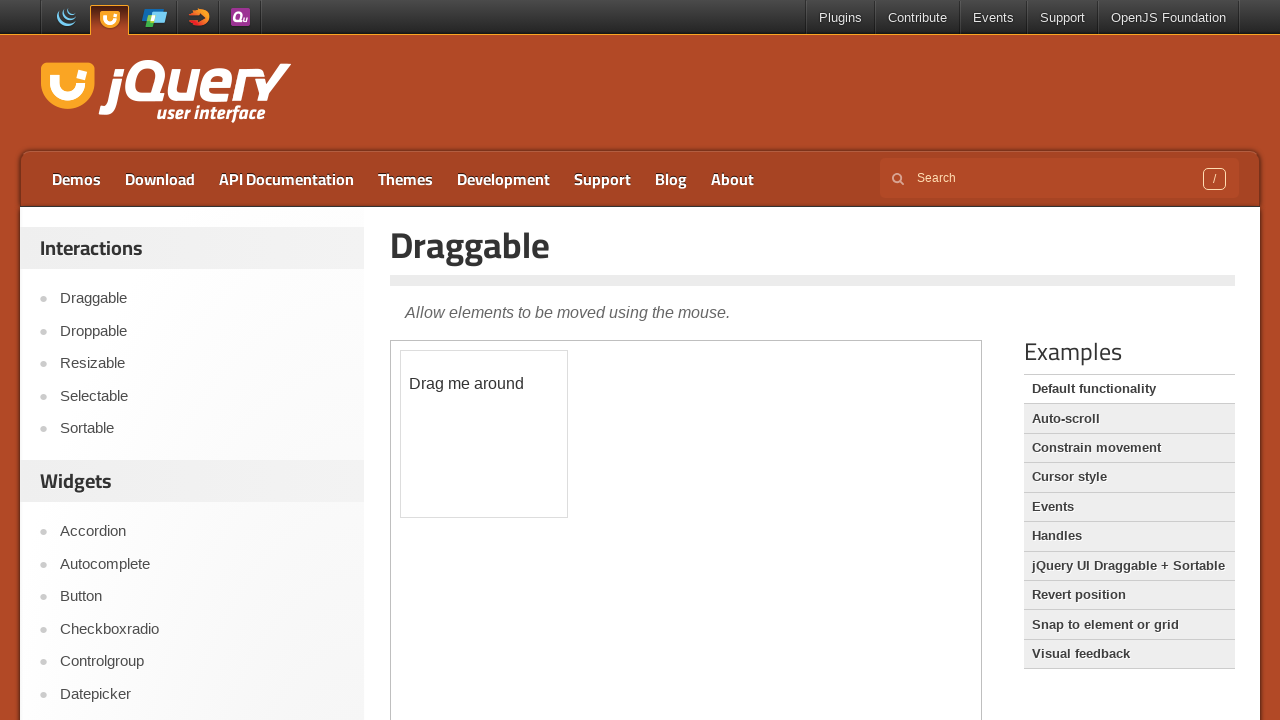

Pressed Page Down key to scroll down the jQuery UI draggable demo page
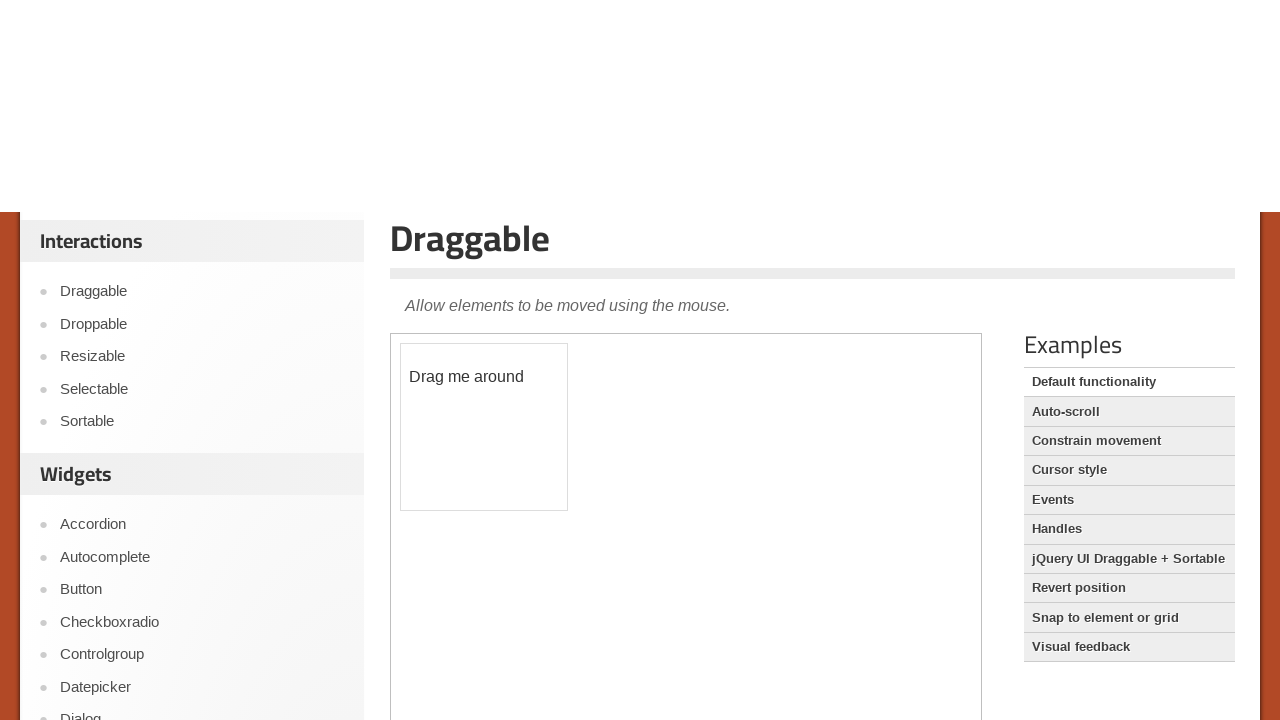

Waited 5 seconds for scroll effect to complete
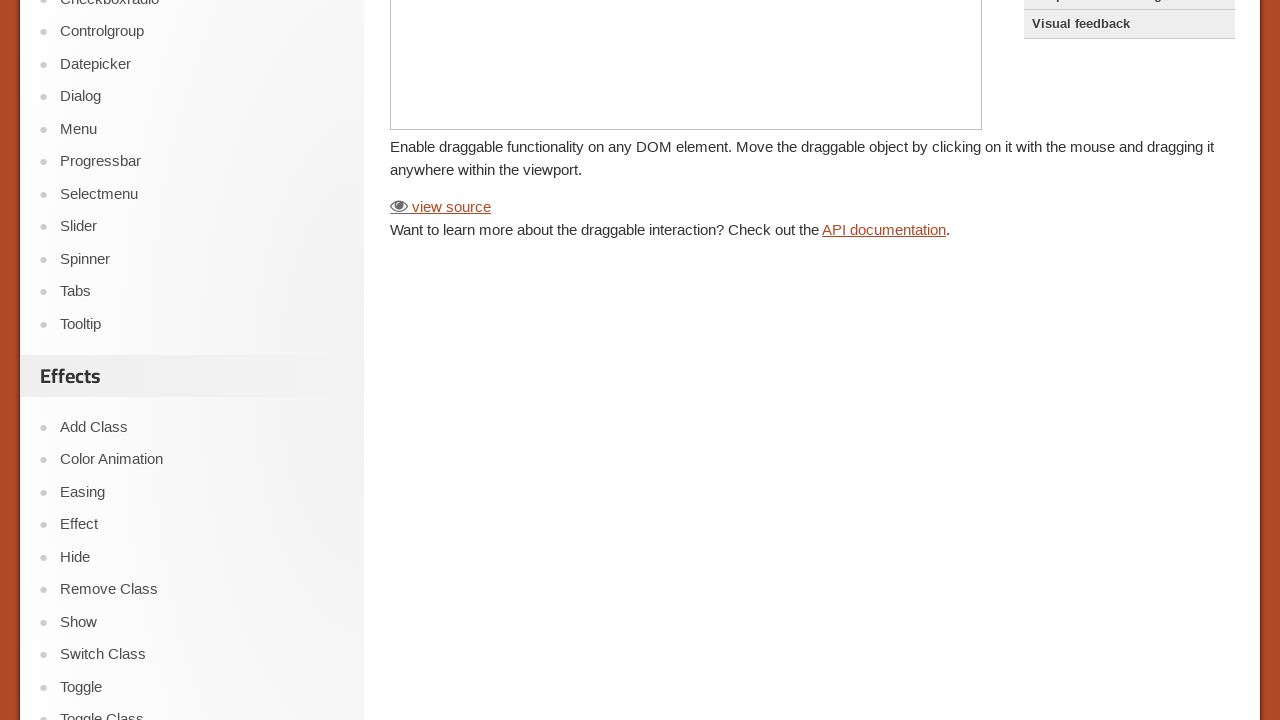

Pressed Page Up key to scroll back up the page
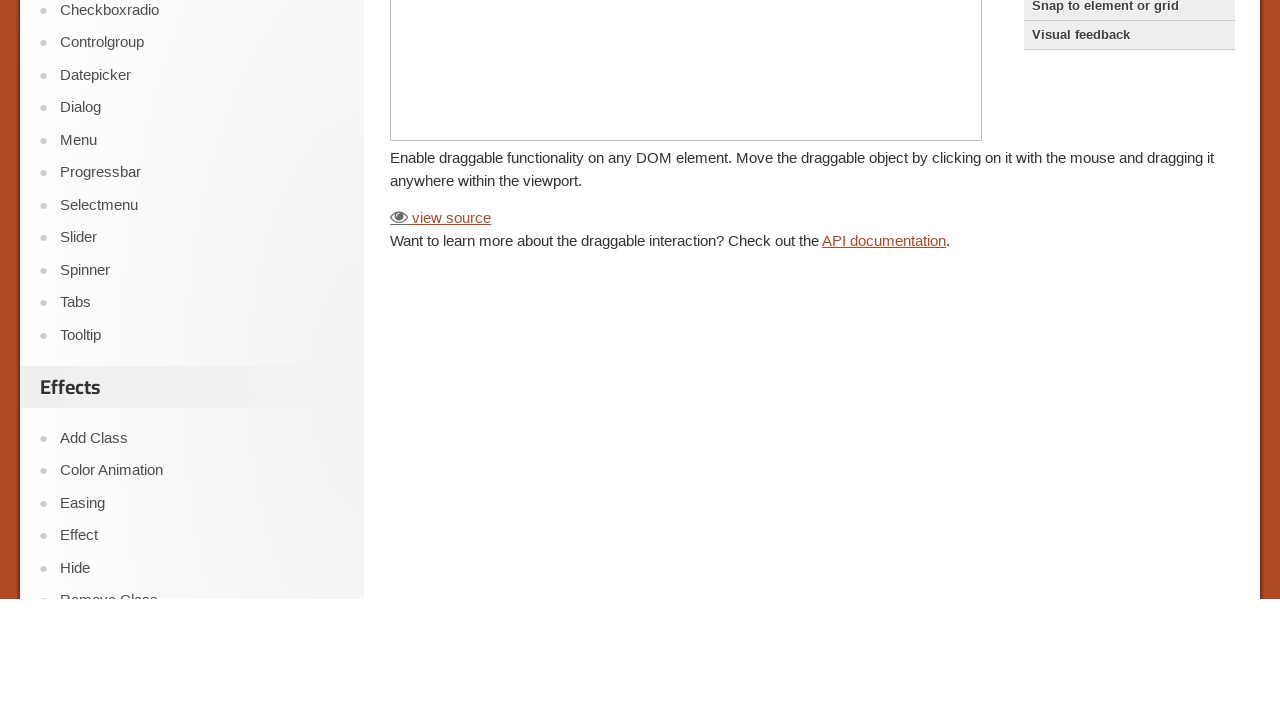

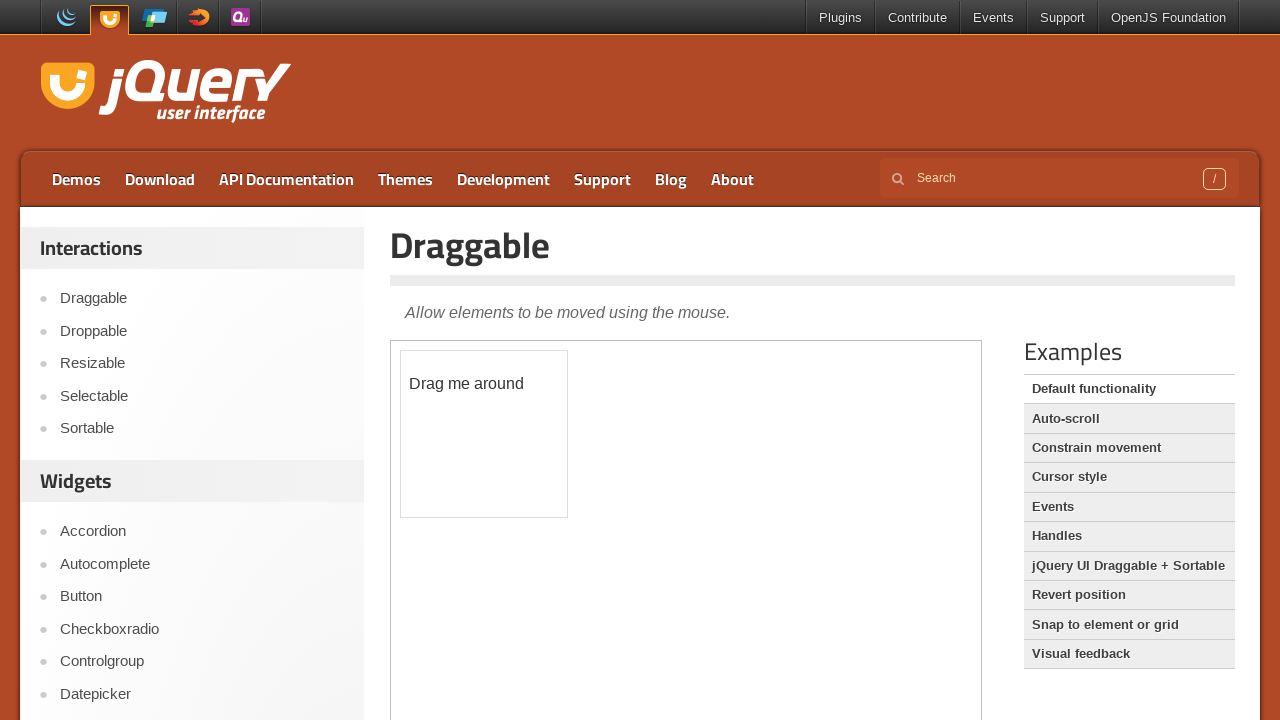